Tests the accordion FAQ section on the main page by clicking on an accordion header and verifying that the corresponding content panel expands and displays the expected text.

Starting URL: https://qa-scooter.praktikum-services.ru

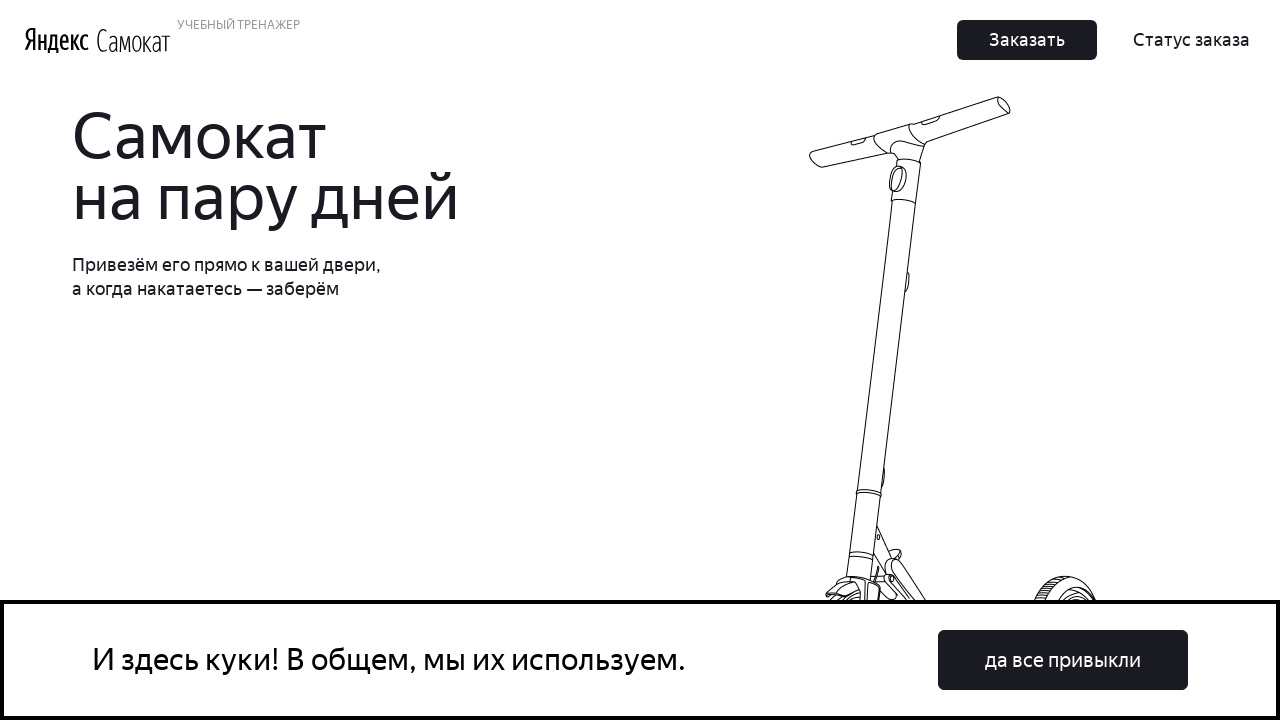

Clicked accordion header to expand first FAQ item at (967, 361) on div[data-accordion-component='AccordionItemButton'] >> nth=0
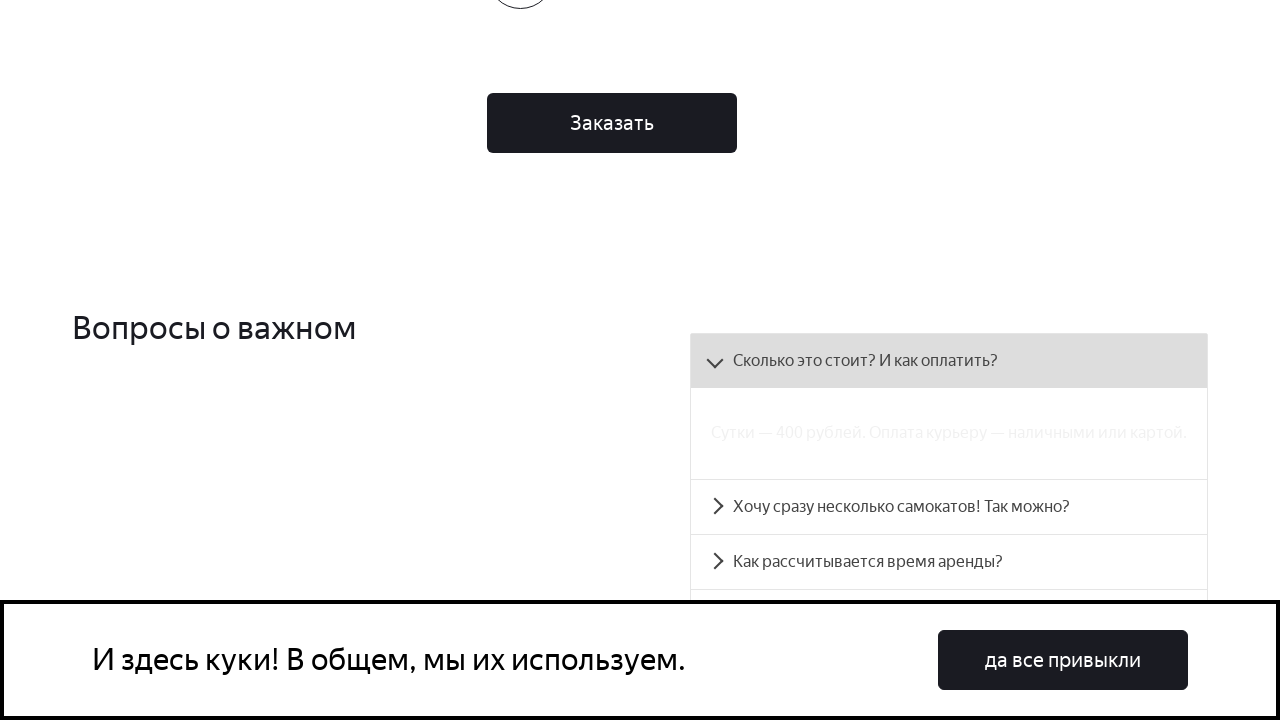

Accordion panel became visible
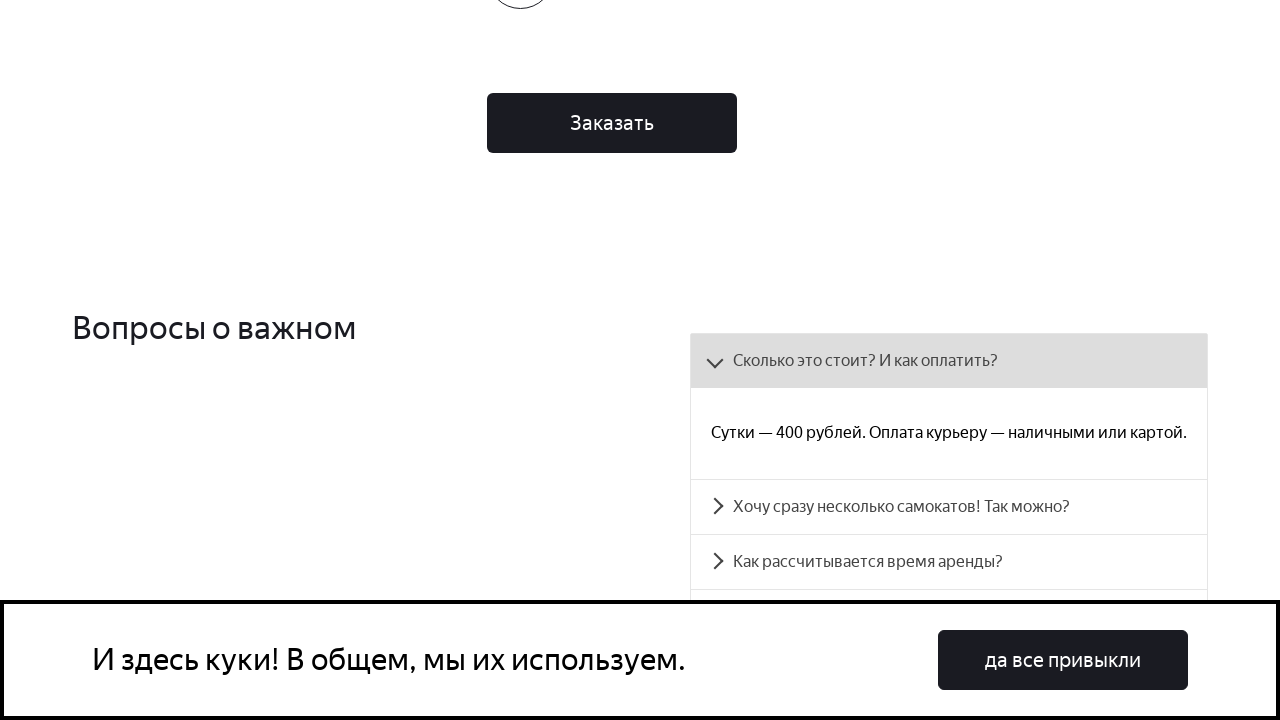

Retrieved accordion header text
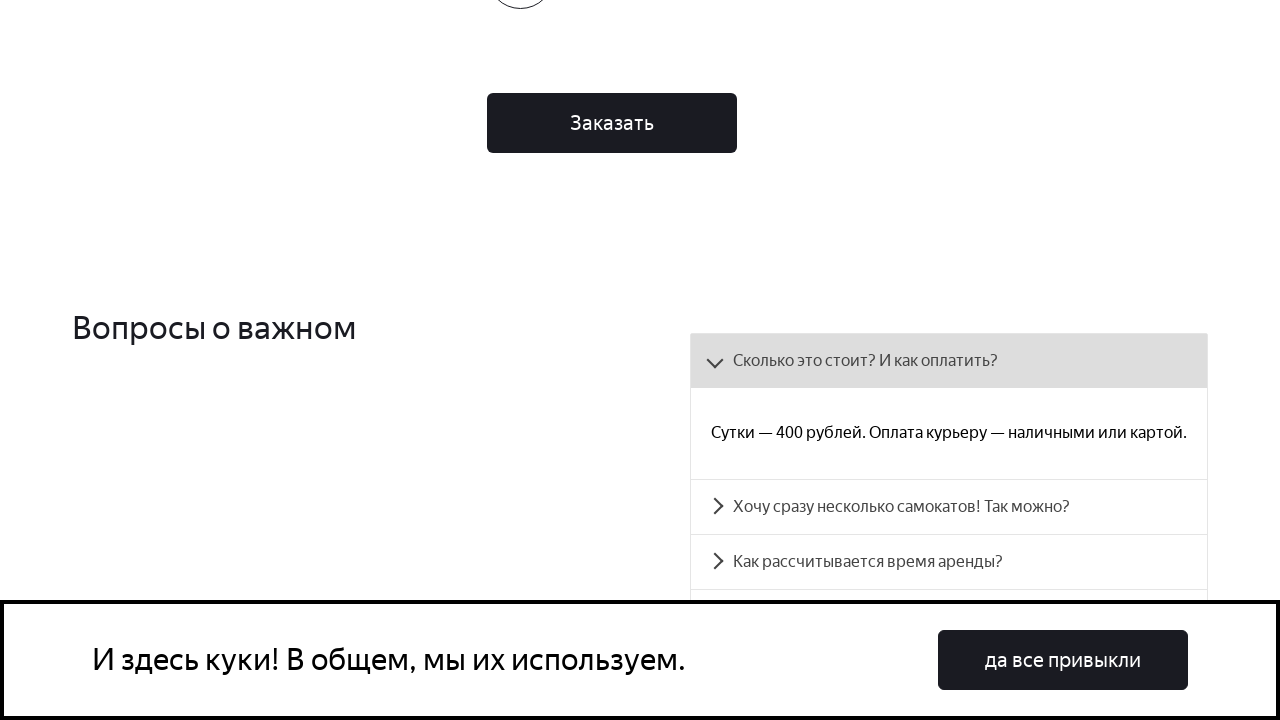

Retrieved accordion panel text
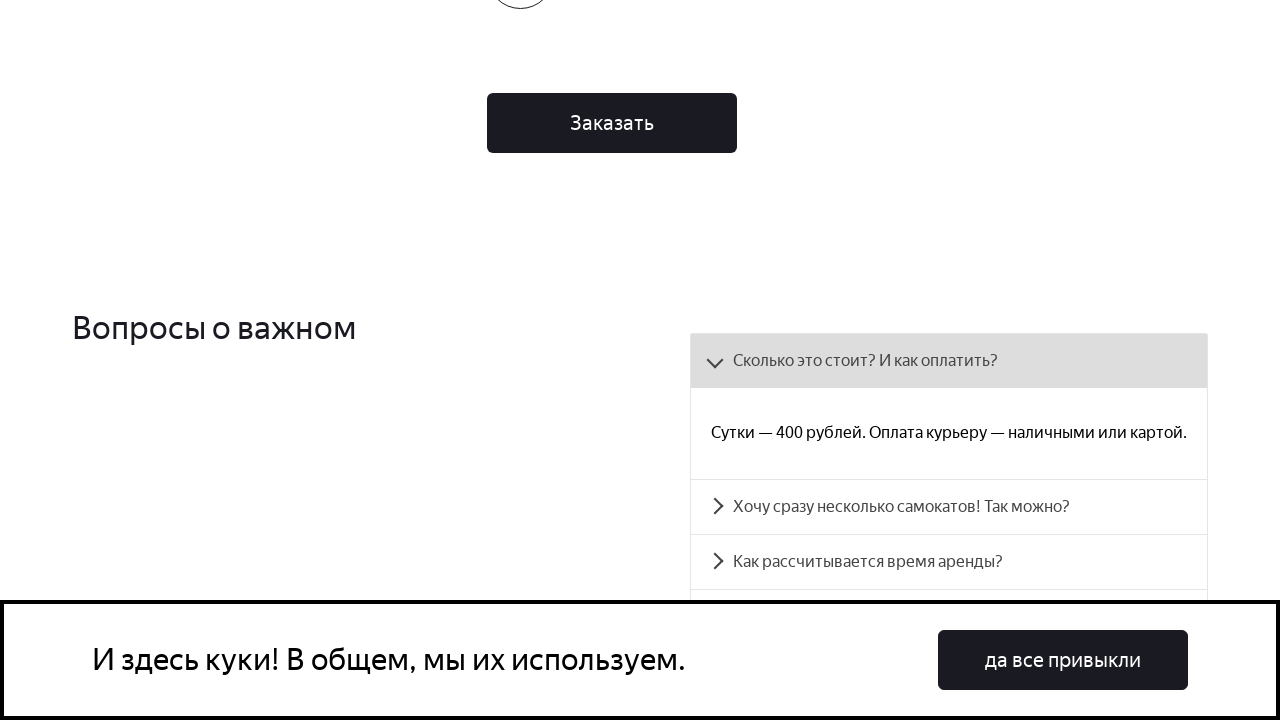

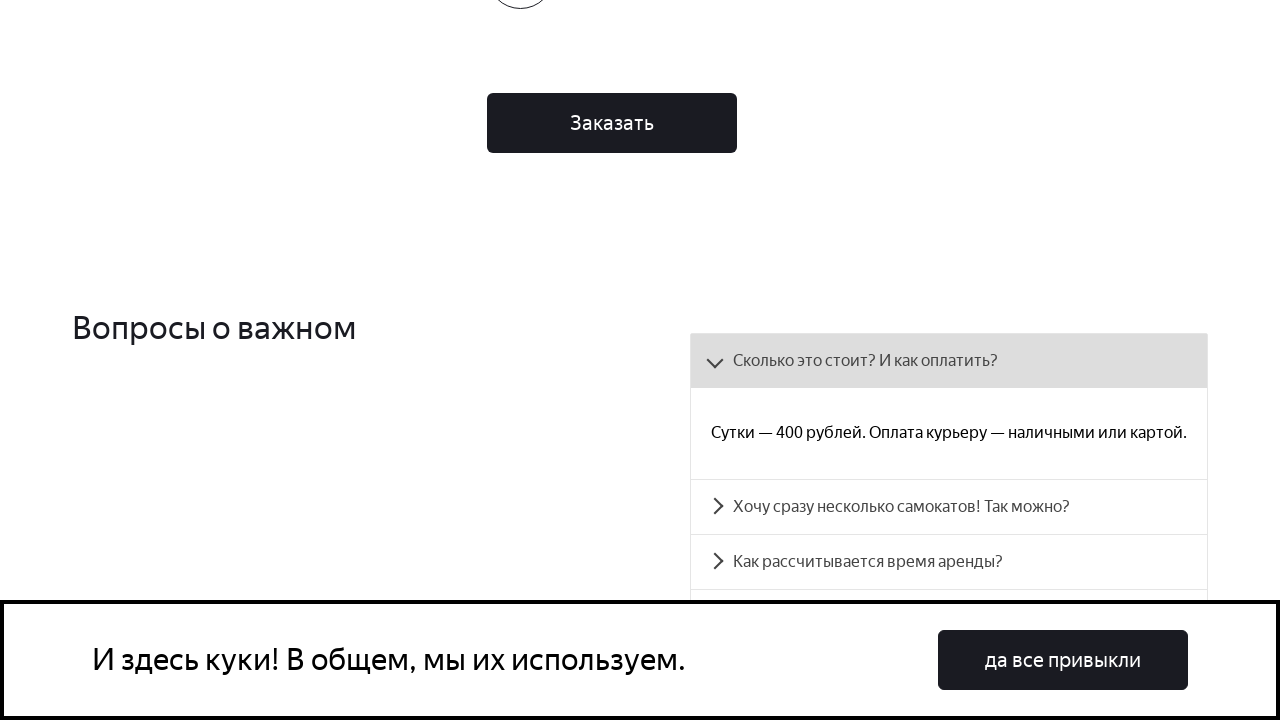